Tests scrolling functionality by scrolling down to a footer element and then scrolling back up using Page Up keys

Starting URL: https://practice.cydeo.com/

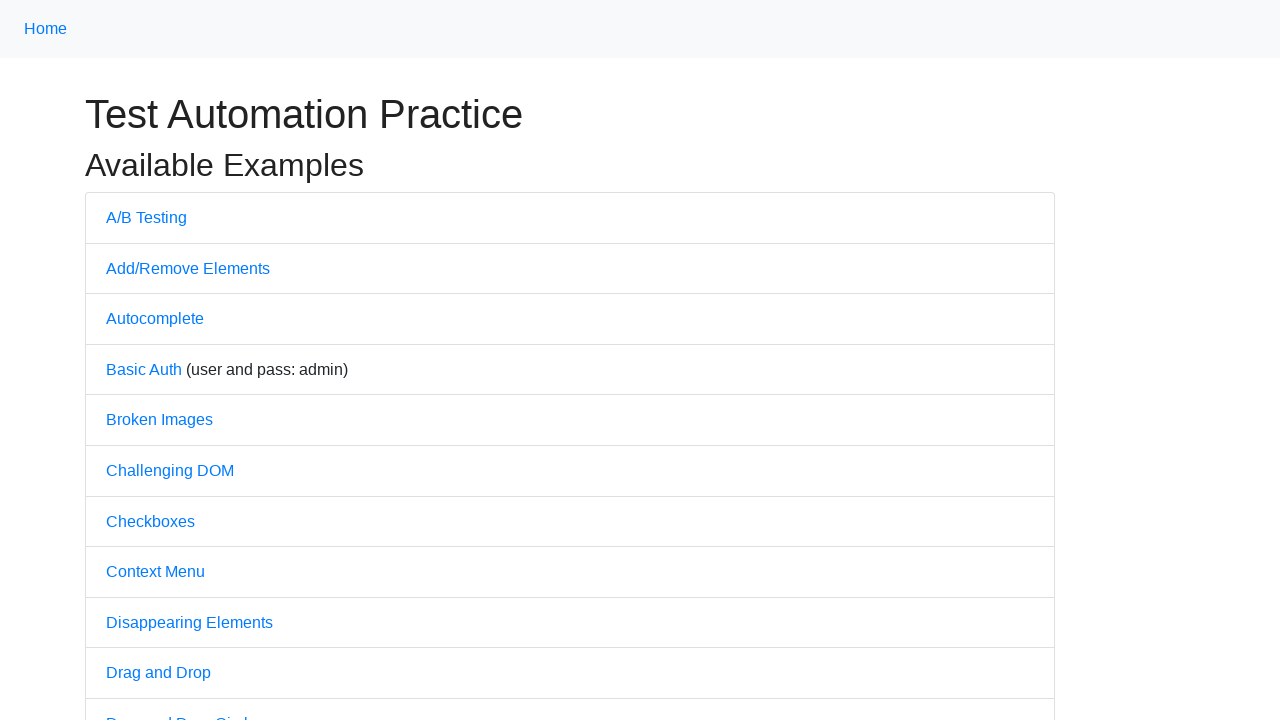

Located the 'Powered by CYDEO' footer element
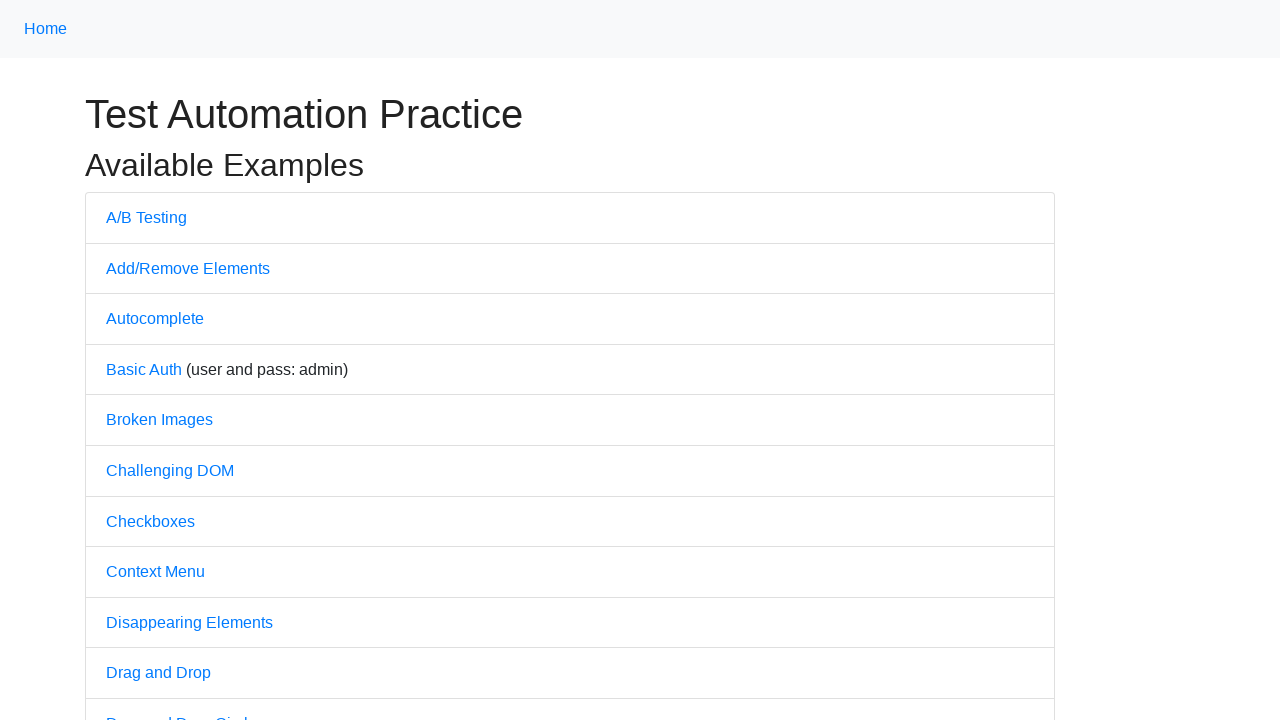

Scrolled down to the 'Powered by CYDEO' footer element
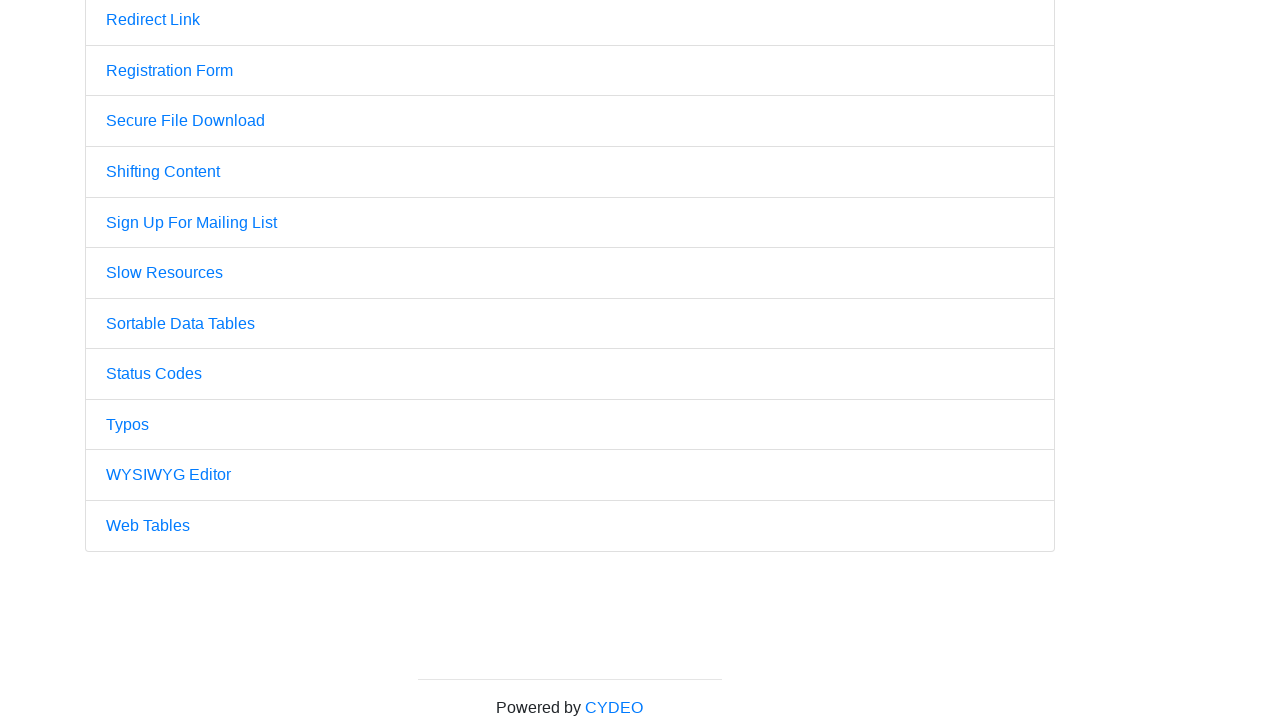

Pressed PageUp key to scroll back up
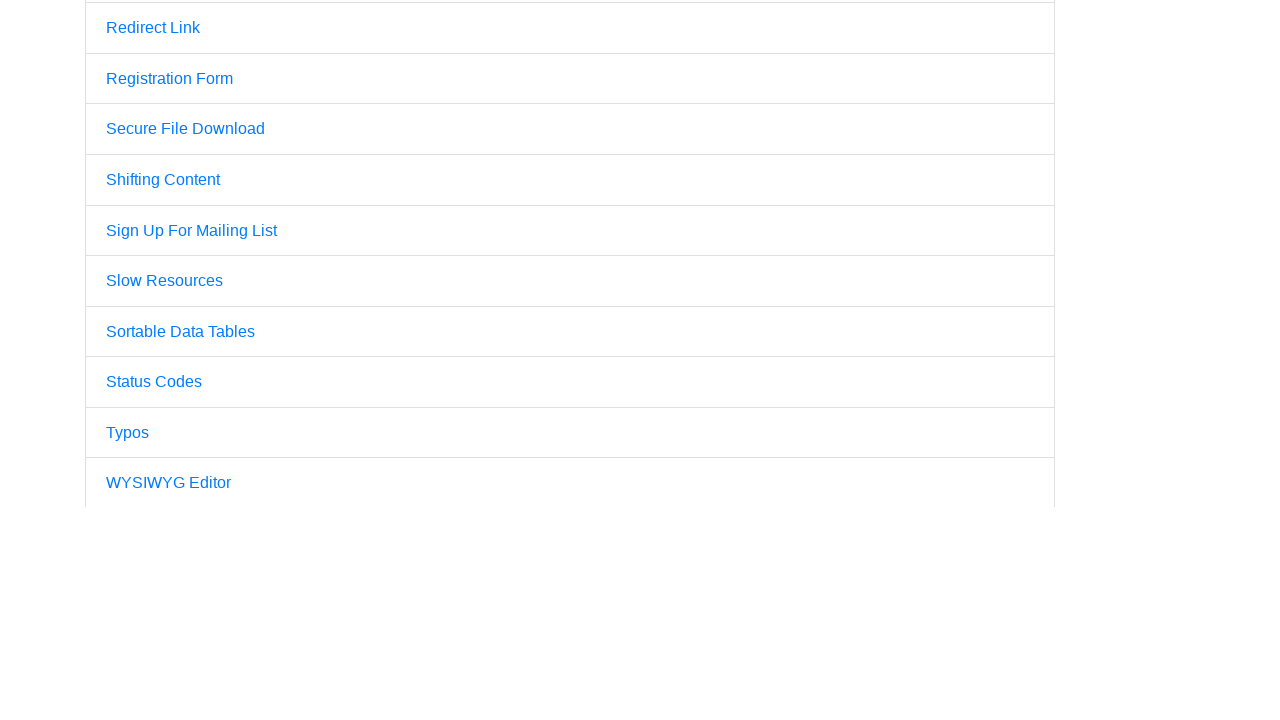

Pressed PageUp key again to scroll further up
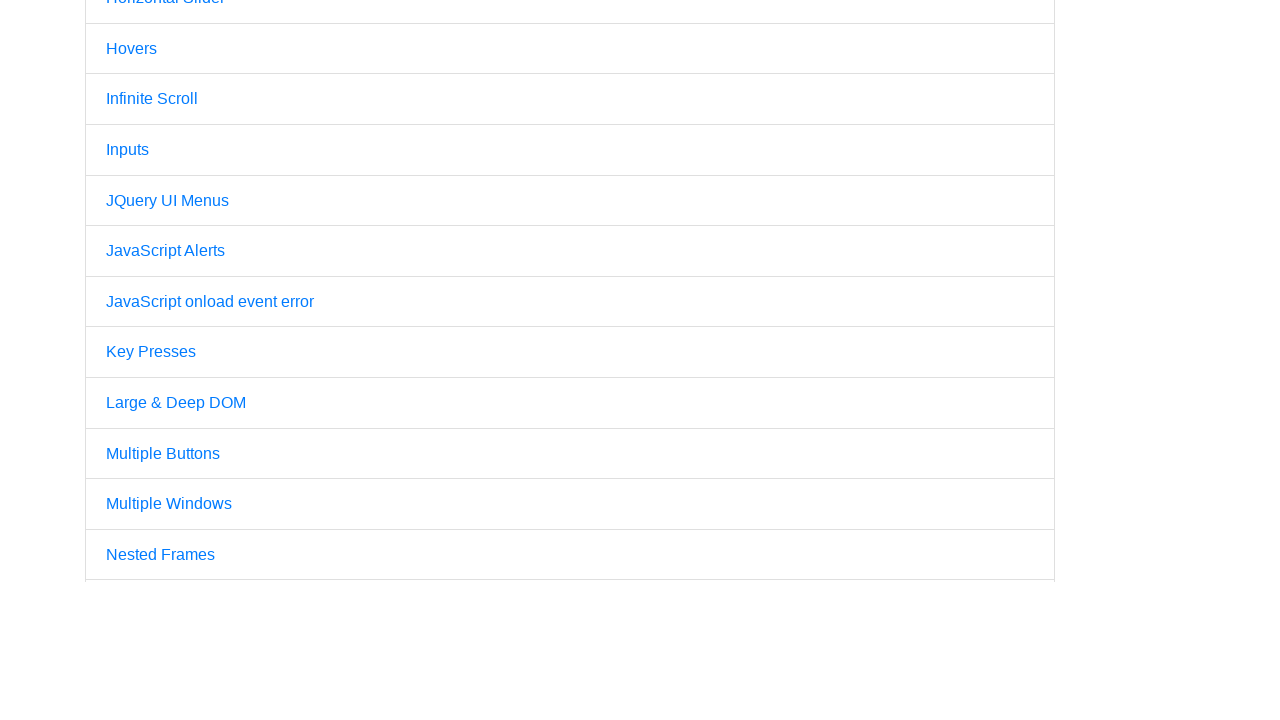

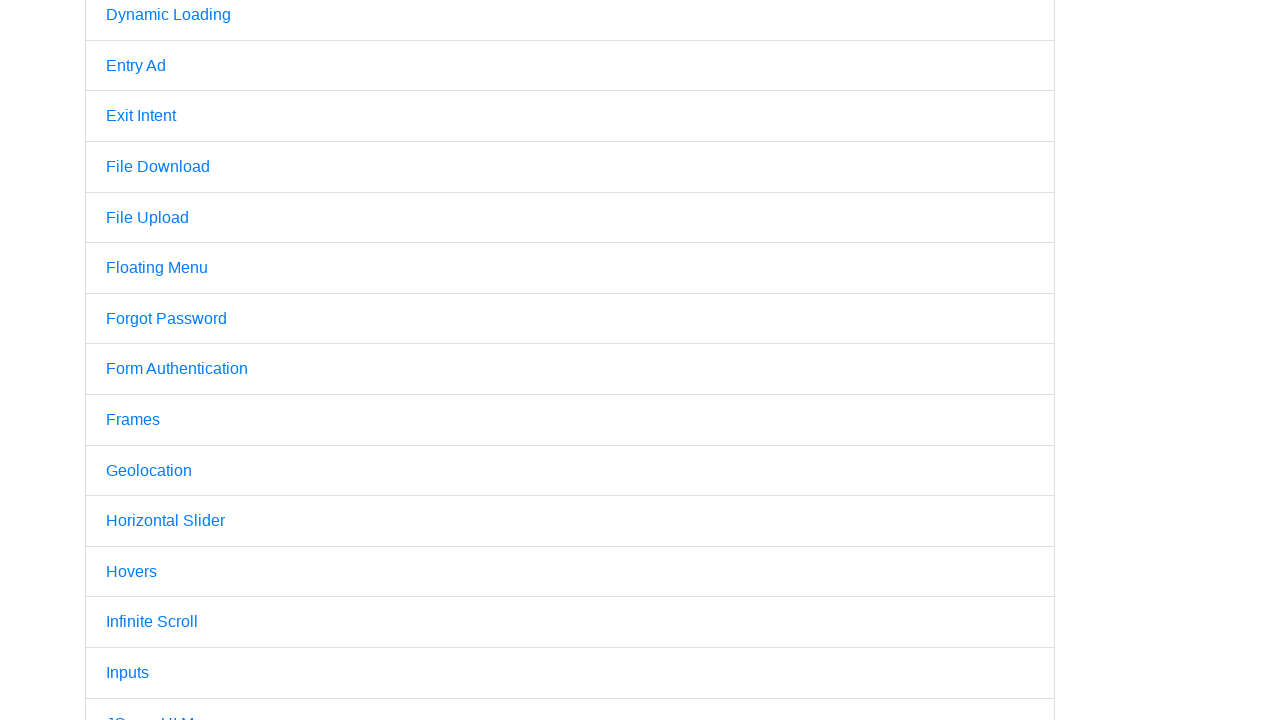